Tests entering a full name into an input field on a form practice page

Starting URL: https://letcode.in/edit

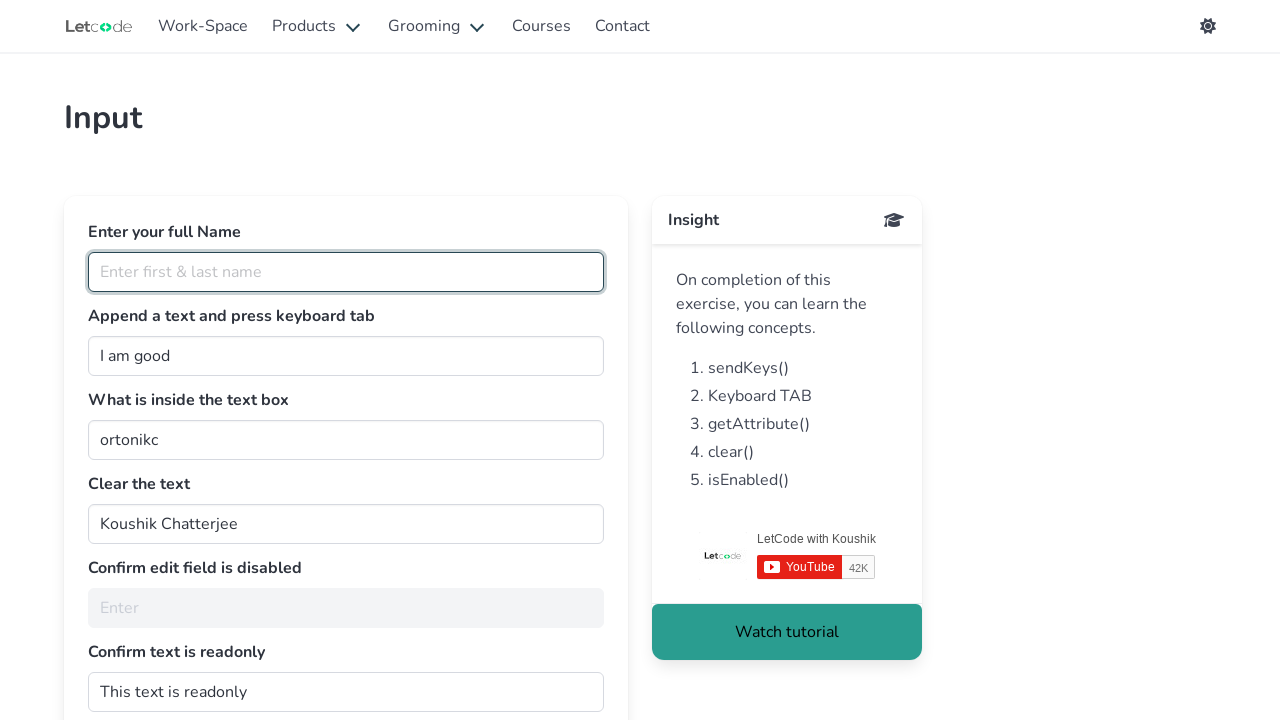

Entered full name 'nazmul hossain' into the fullName input field on xpath=//input[@id='fullName']
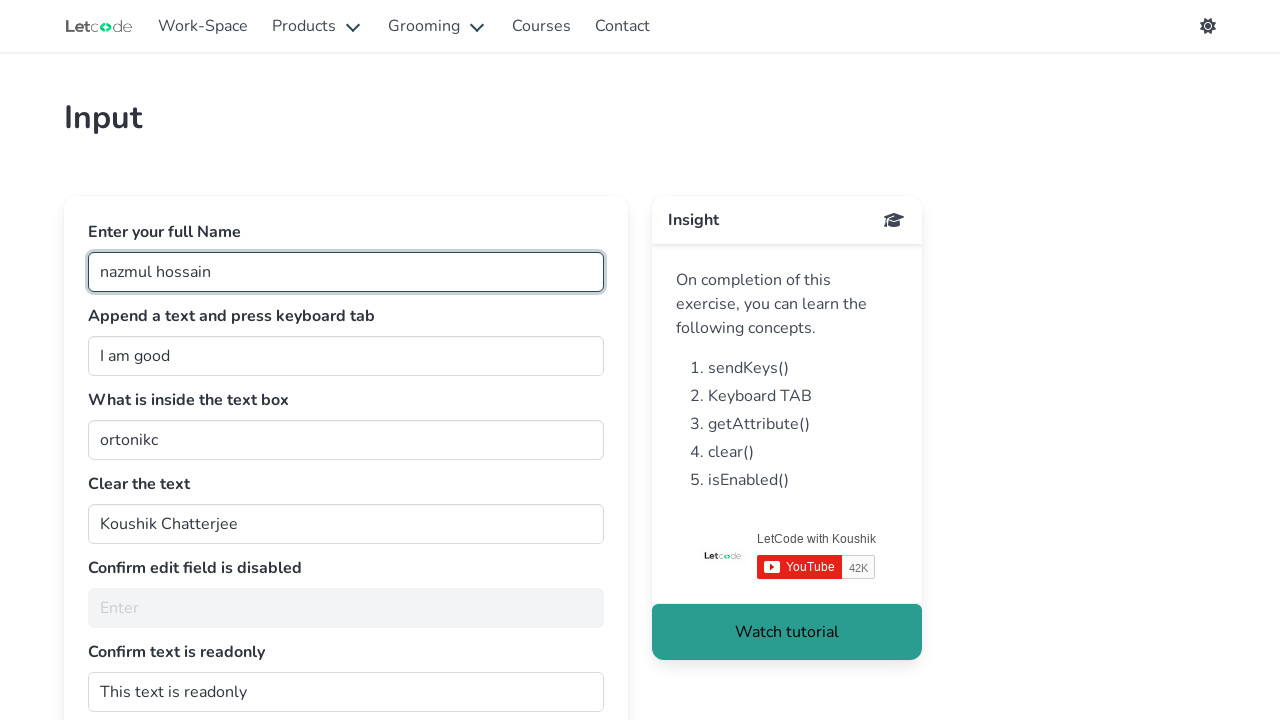

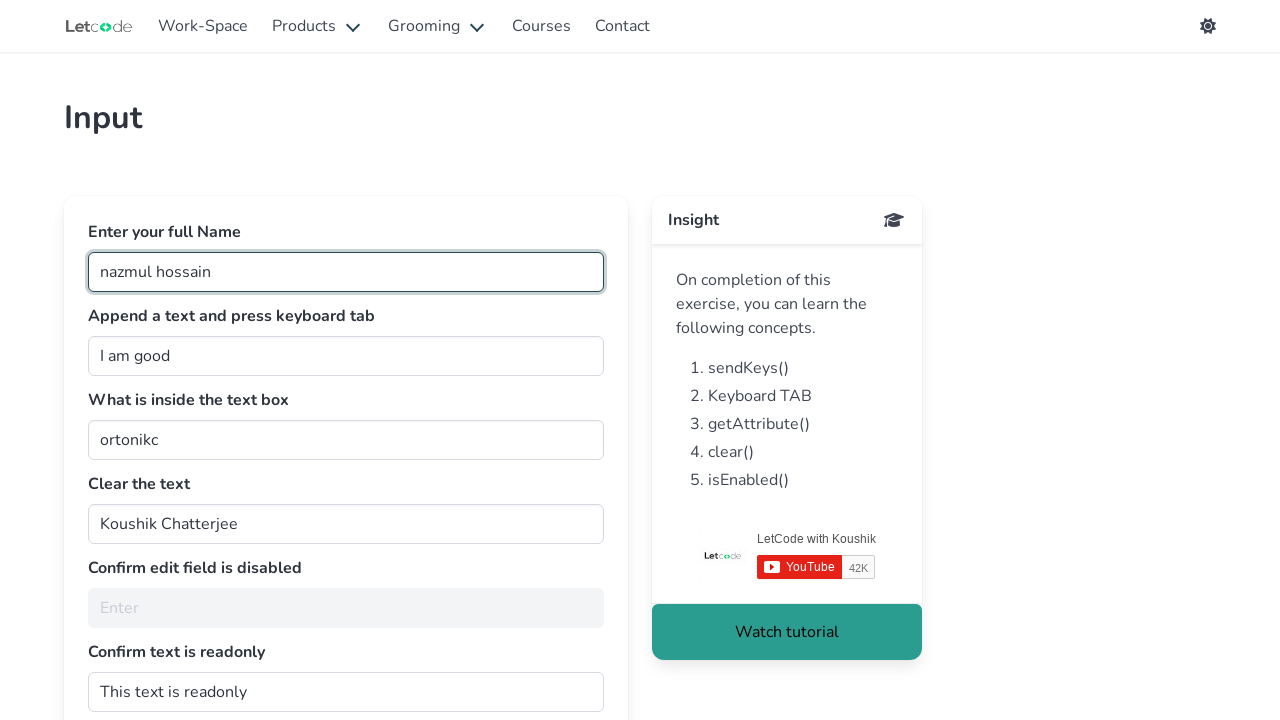